Tests JavaScript alert handling by clicking buttons to trigger different alert types (simple alert, confirm dialog, and prompt dialog), then accepting/dismissing them and verifying the result text.

Starting URL: http://the-internet.herokuapp.com/javascript_alerts

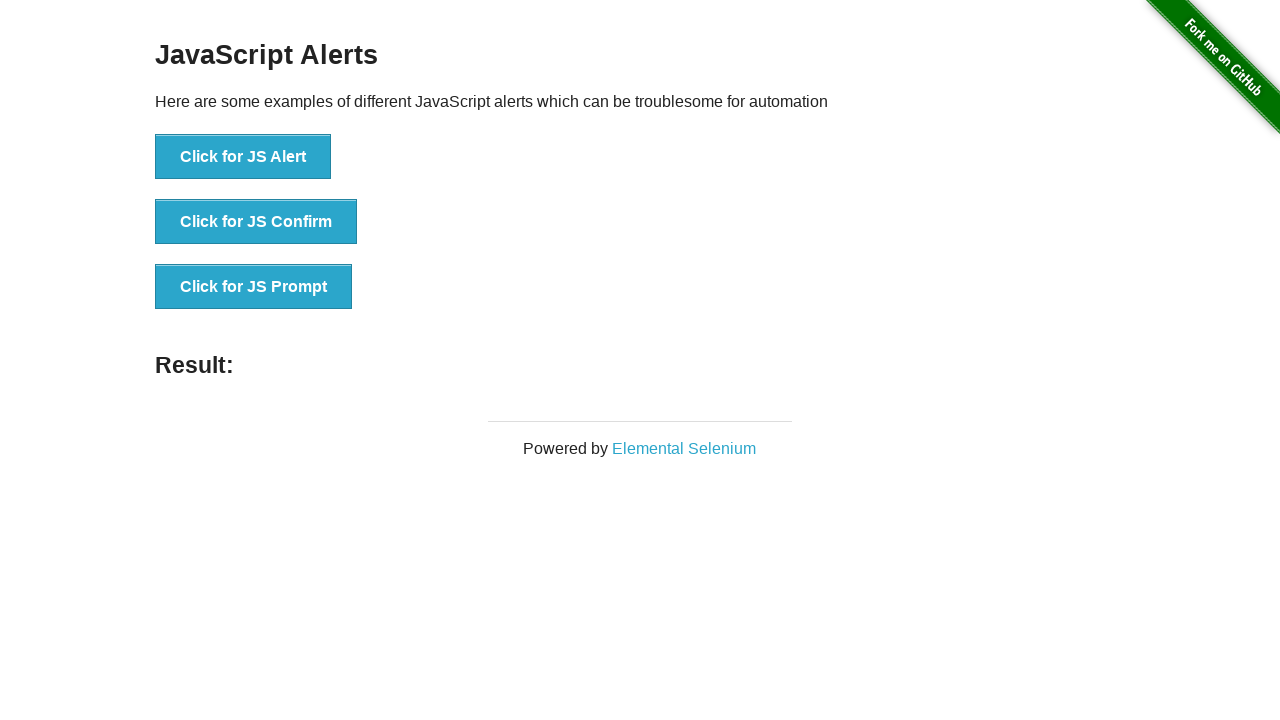

Clicked first button to trigger simple alert at (243, 157) on #content > div > ul > li:nth-child(1) > button
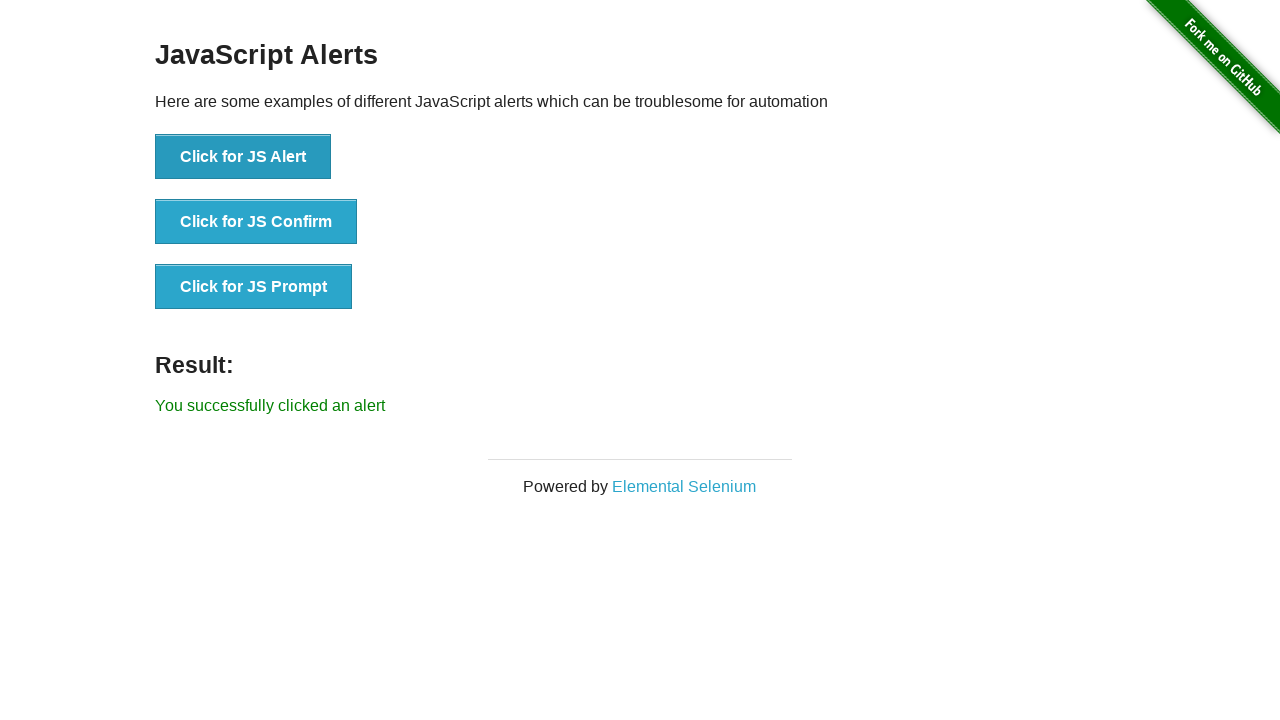

Set up dialog handler and clicked first button again at (243, 157) on #content > div > ul > li:nth-child(1) > button
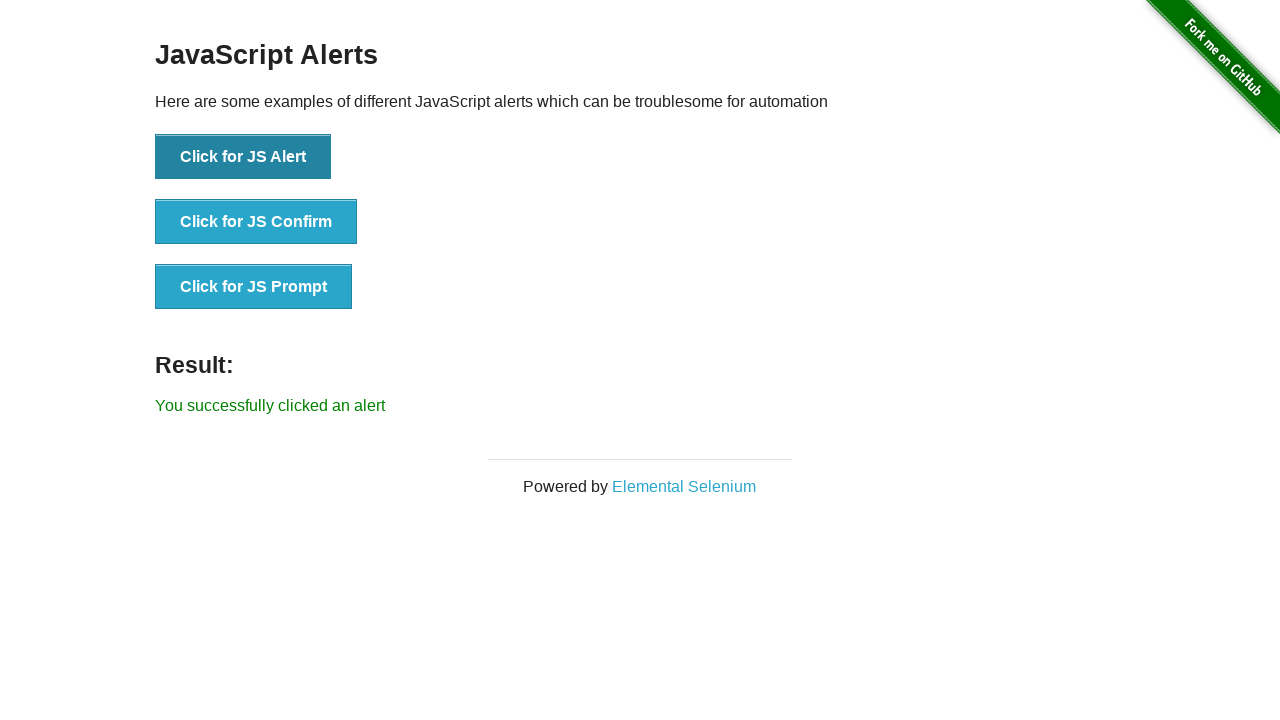

Set up dialog handler and clicked first button to trigger simple alert at (243, 157) on #content > div > ul > li:nth-child(1) > button
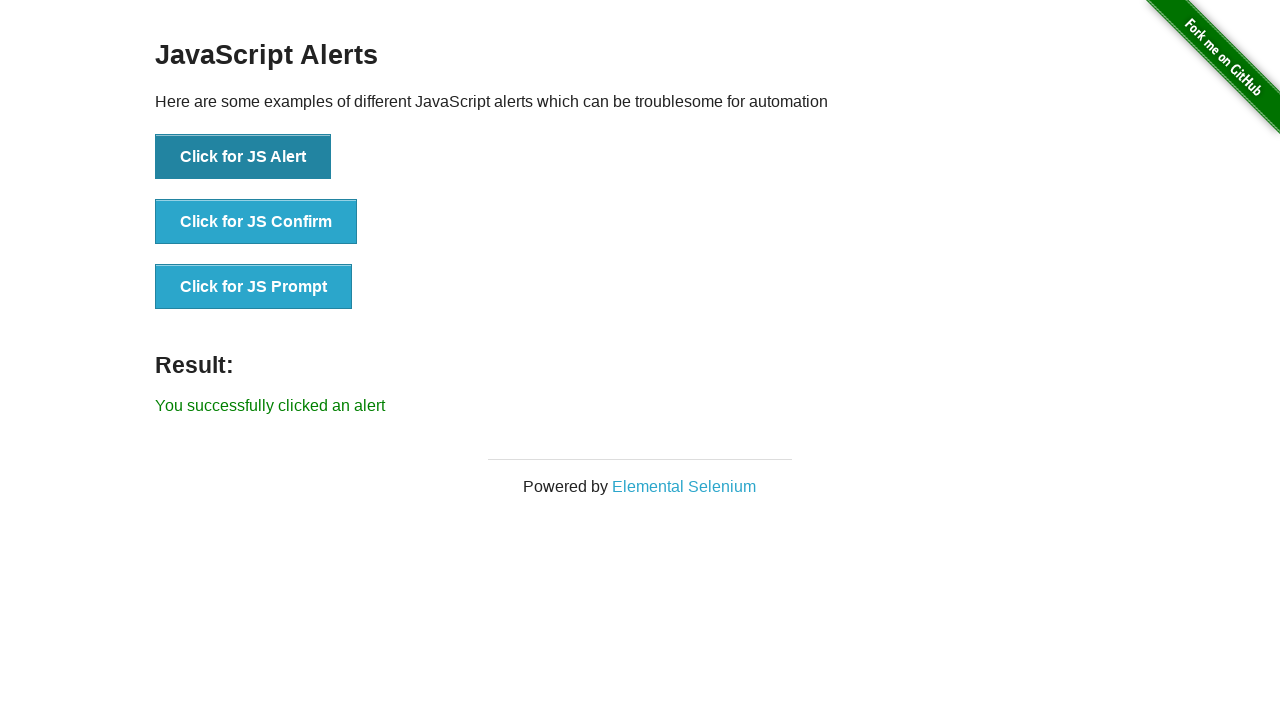

Result element loaded after accepting simple alert
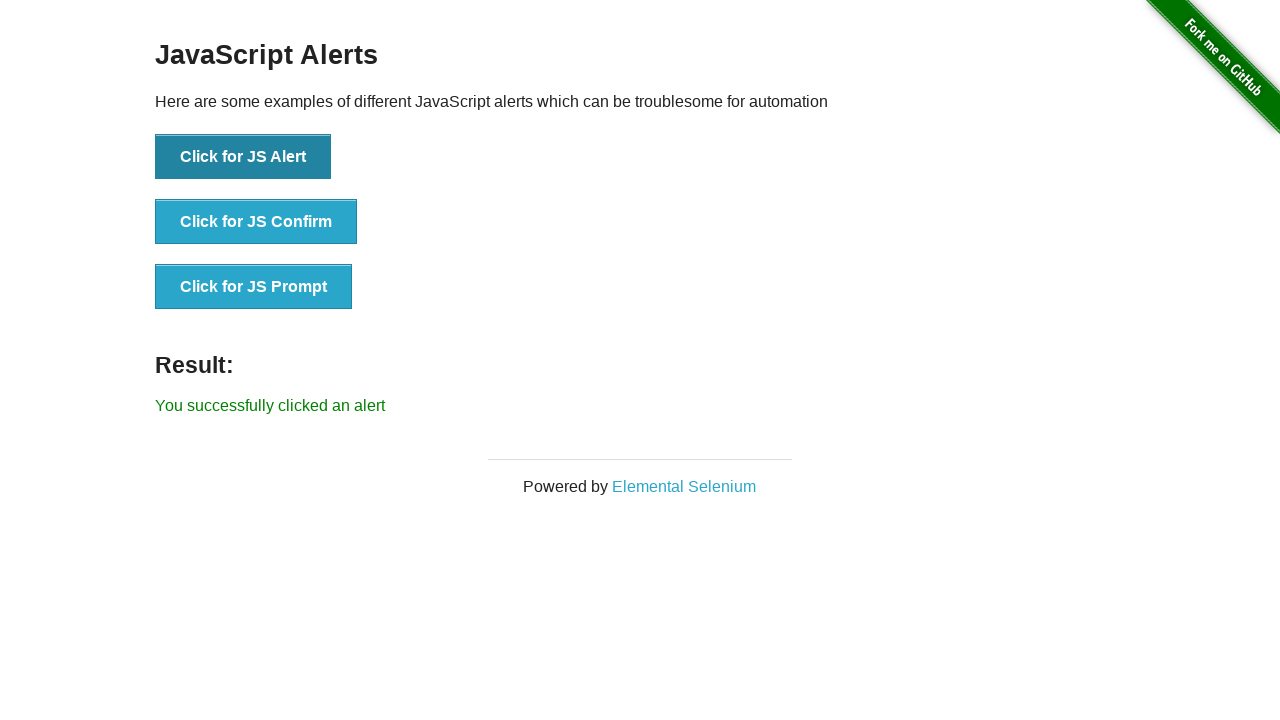

Retrieved result text after simple alert
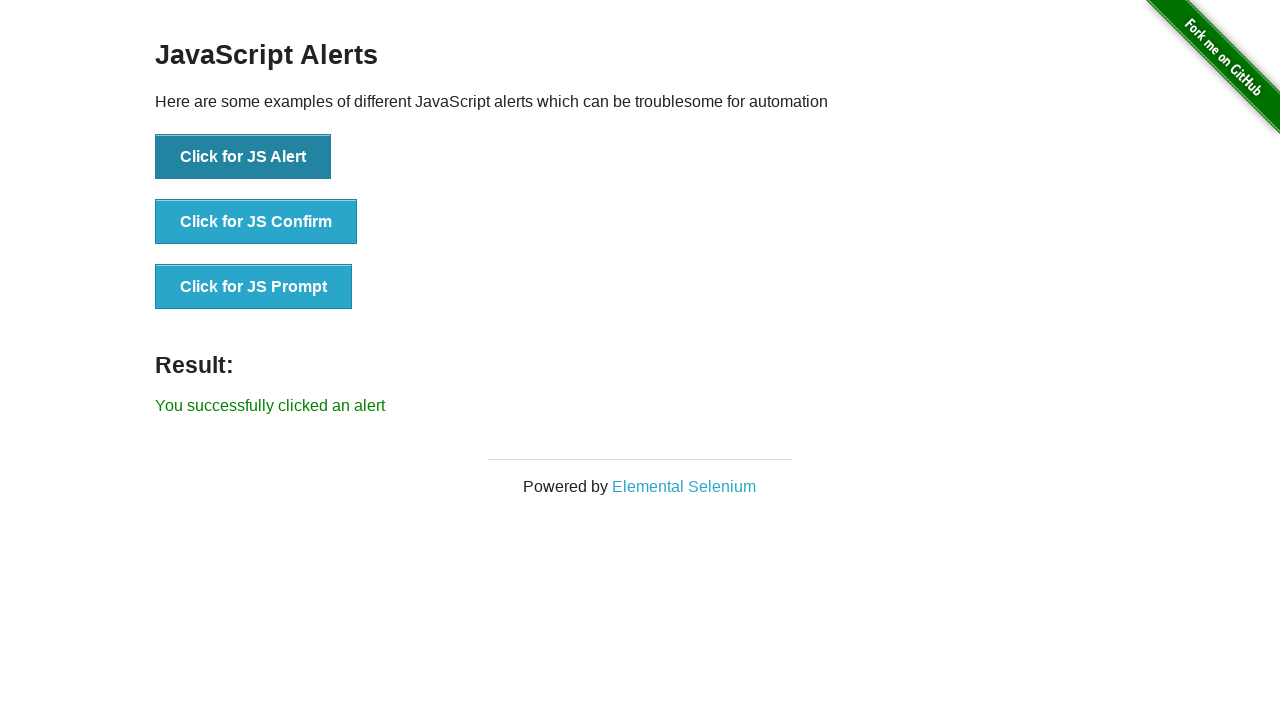

Verified result text matches expected alert success message
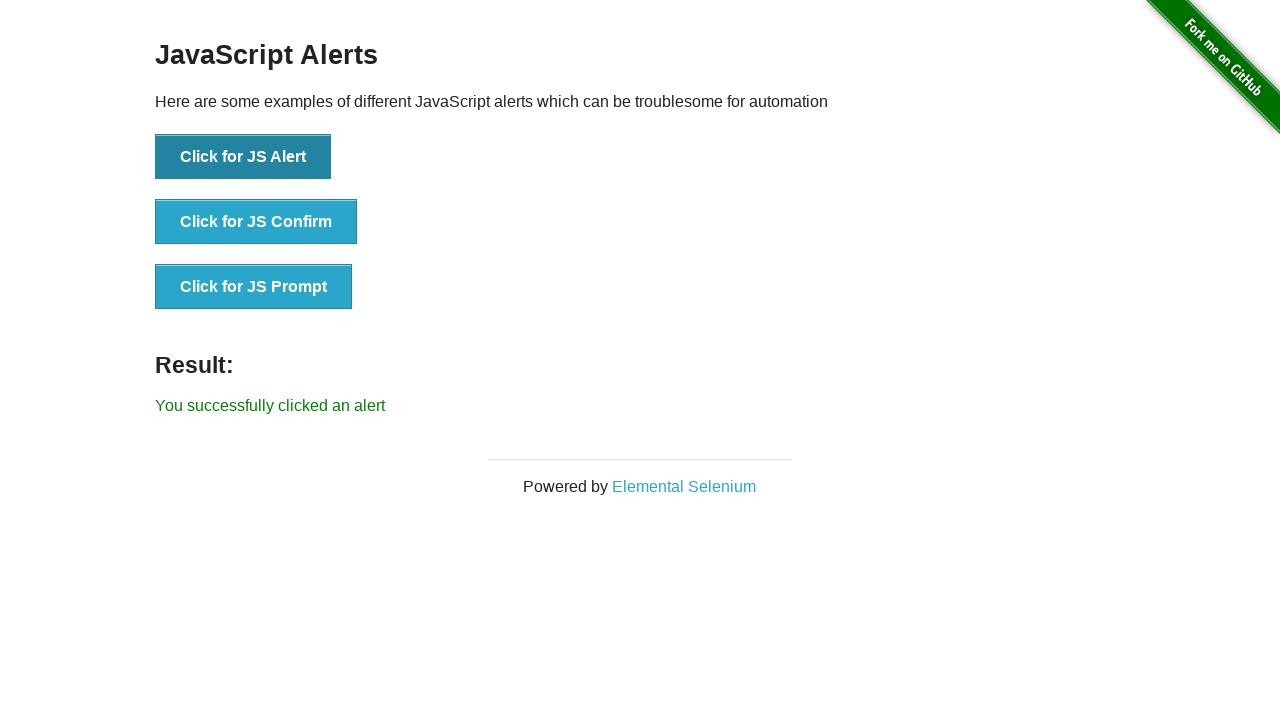

Set up dialog handler and clicked second button to trigger confirm dialog at (256, 222) on #content > div > ul > li:nth-child(2) > button
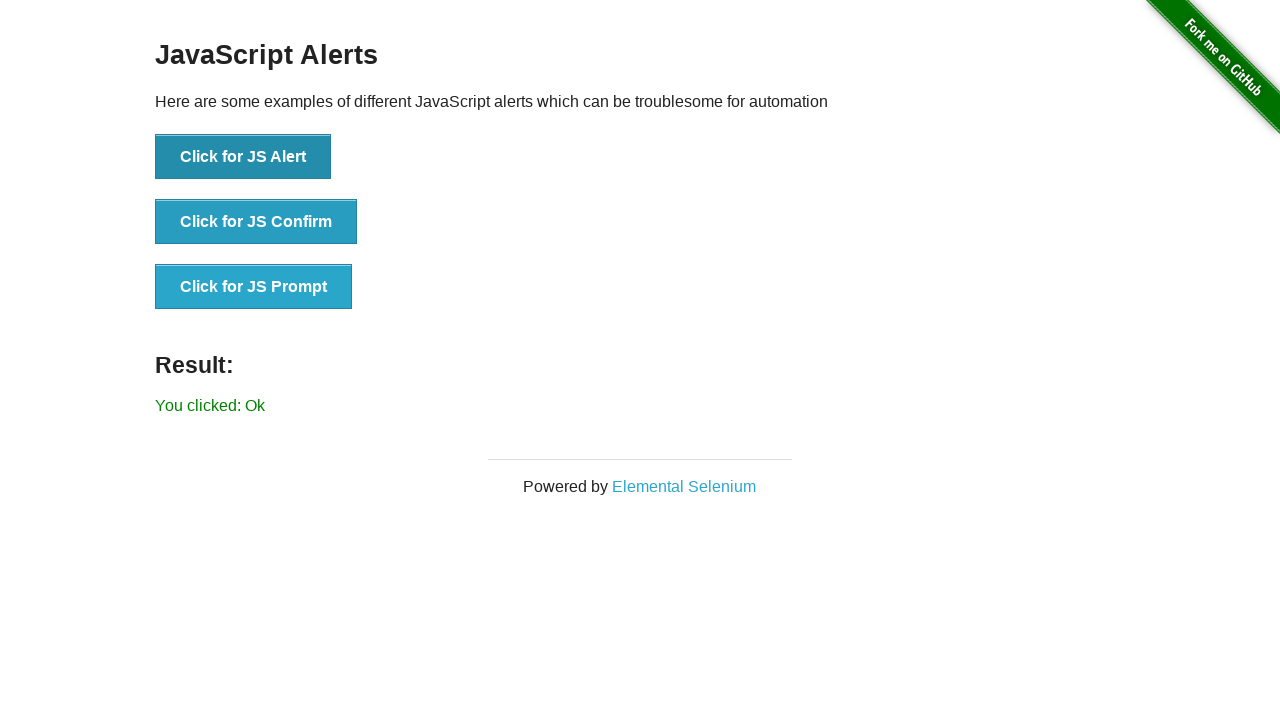

Result element loaded after accepting confirm dialog
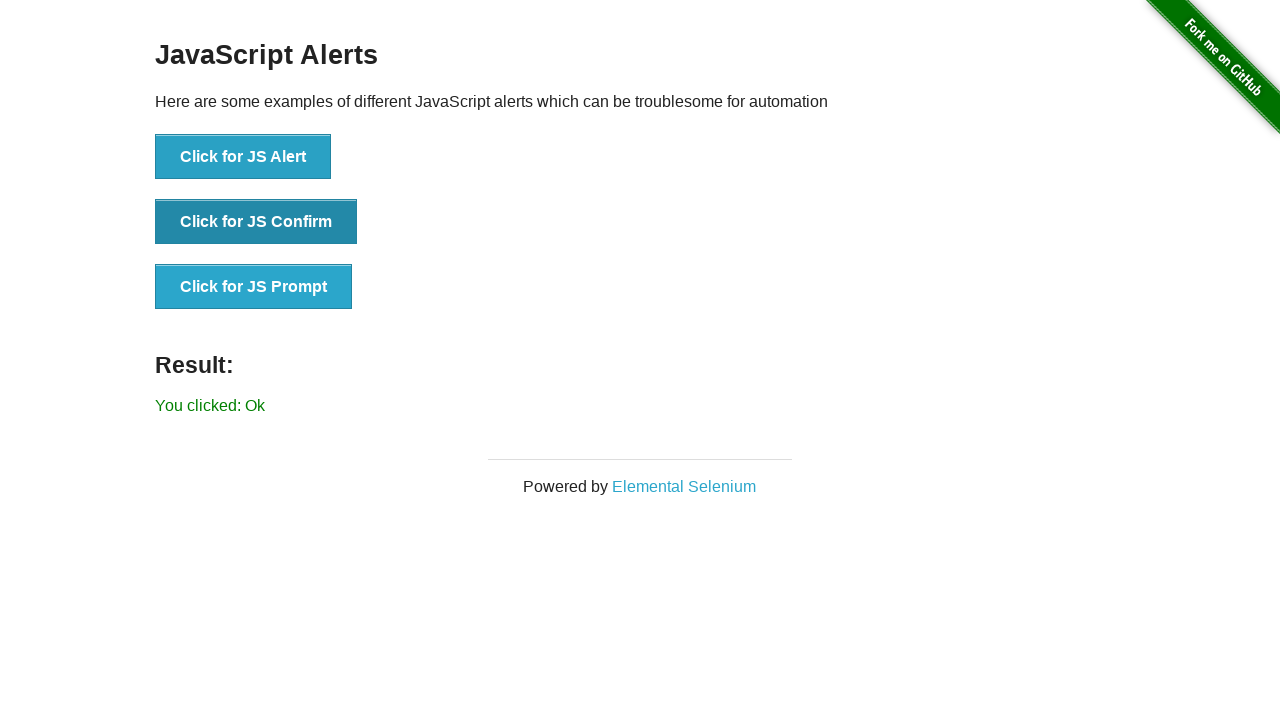

Set up dialog handler and clicked second button to trigger confirm dialog at (256, 222) on #content > div > ul > li:nth-child(2) > button
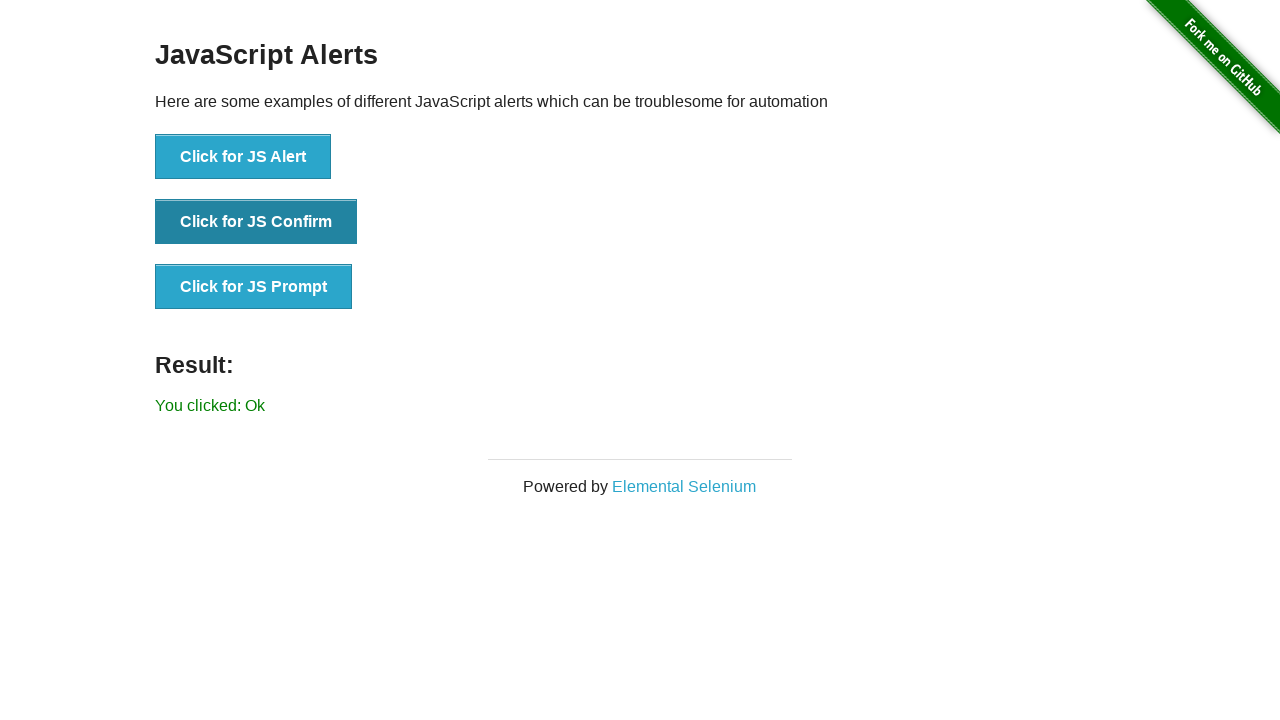

Result element loaded after dismissing confirm dialog
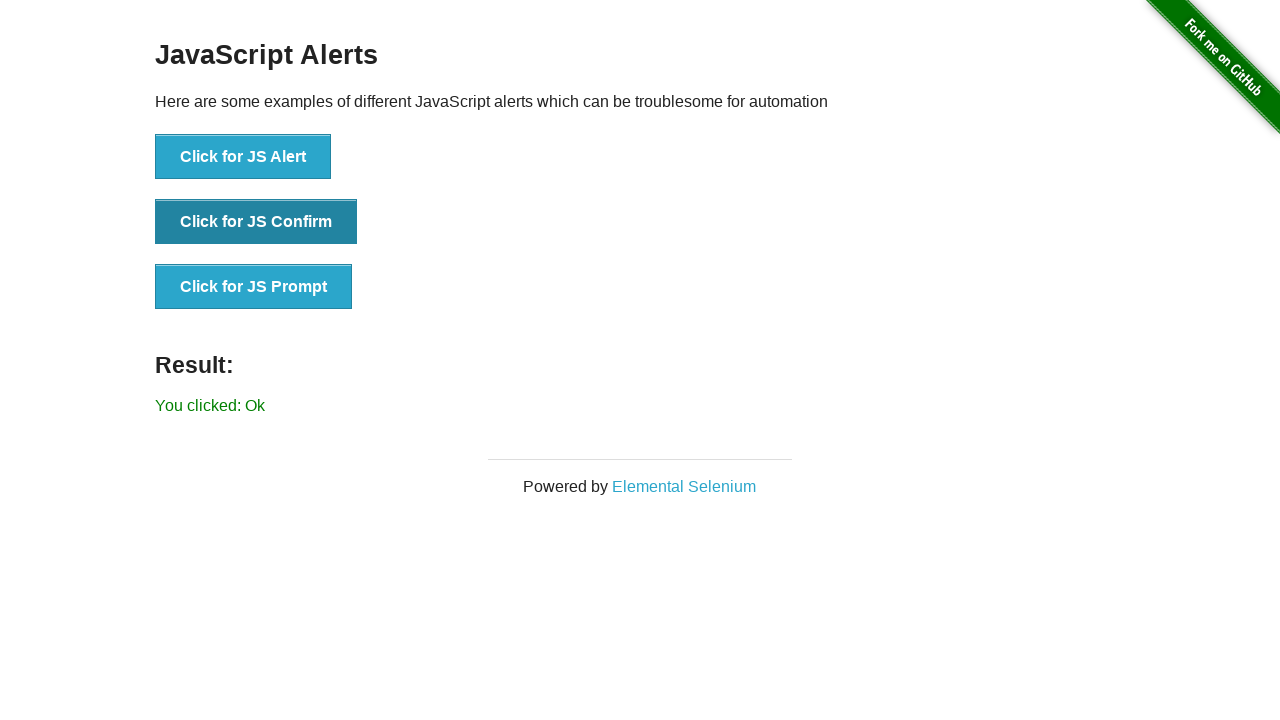

Set up dialog handler and clicked third button to trigger prompt dialog at (254, 287) on #content > div > ul > li:nth-child(3) > button
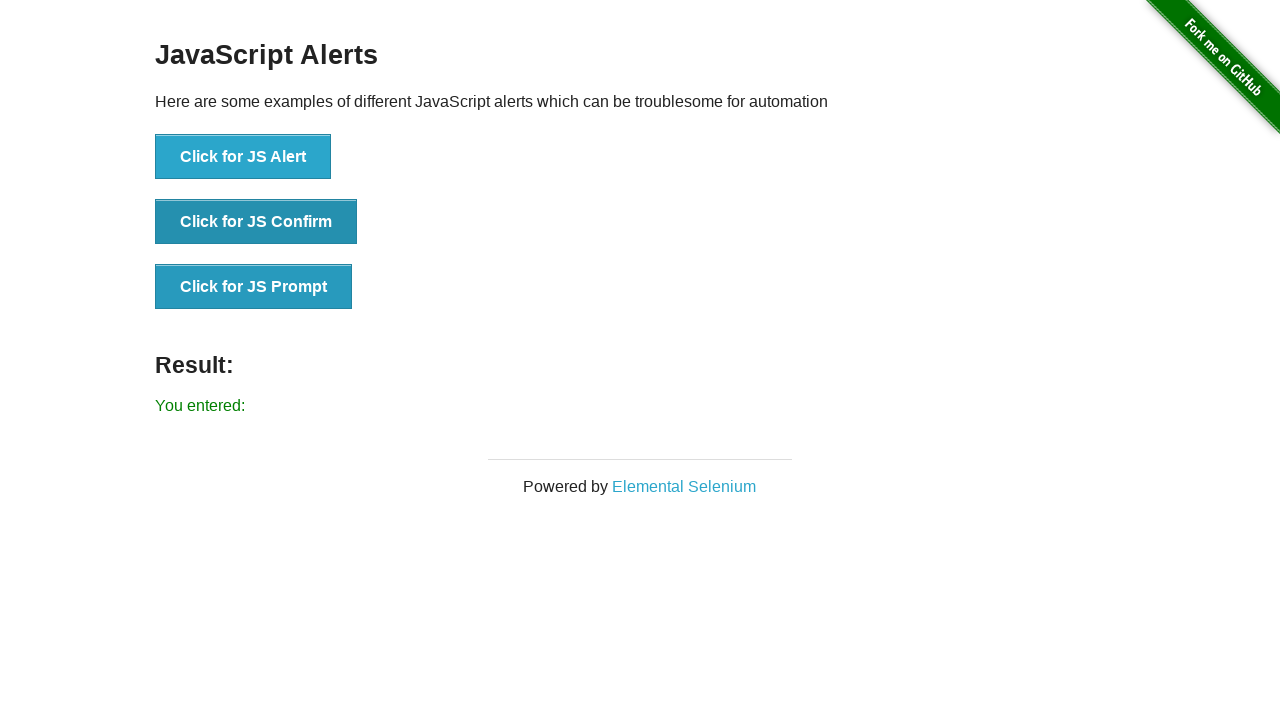

Result element loaded after accepting prompt dialog with text 'deepanshu'
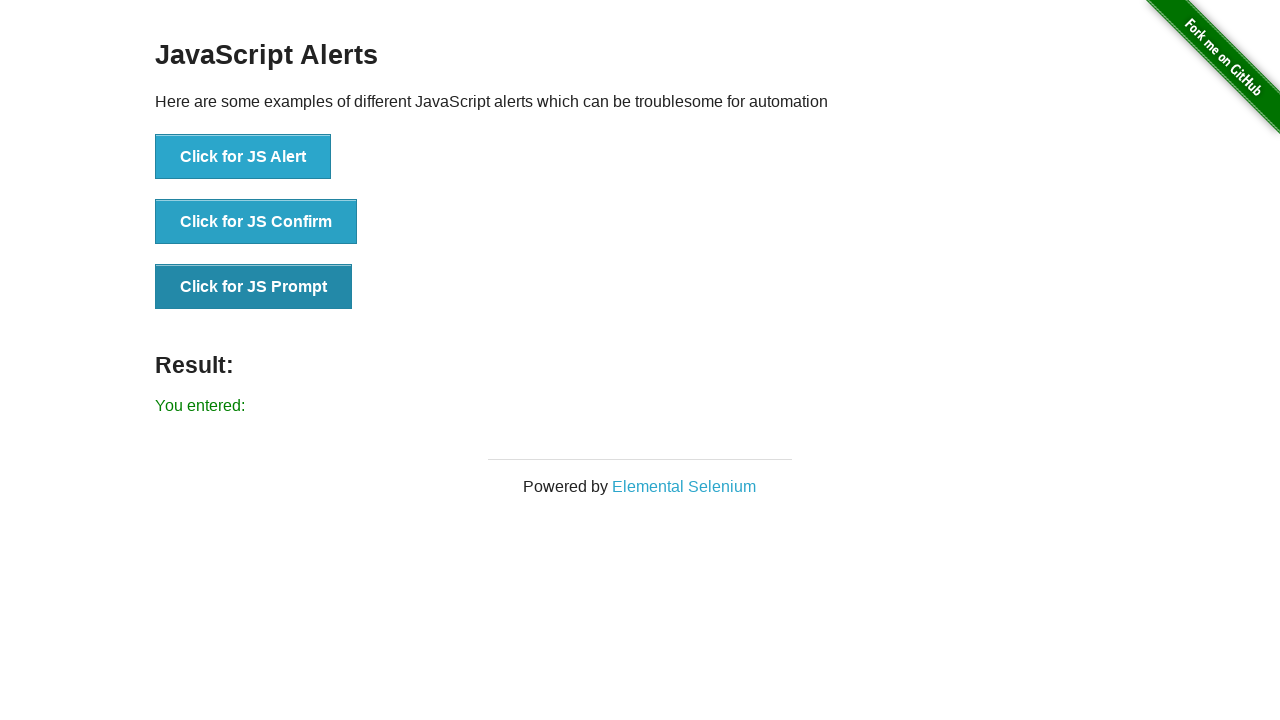

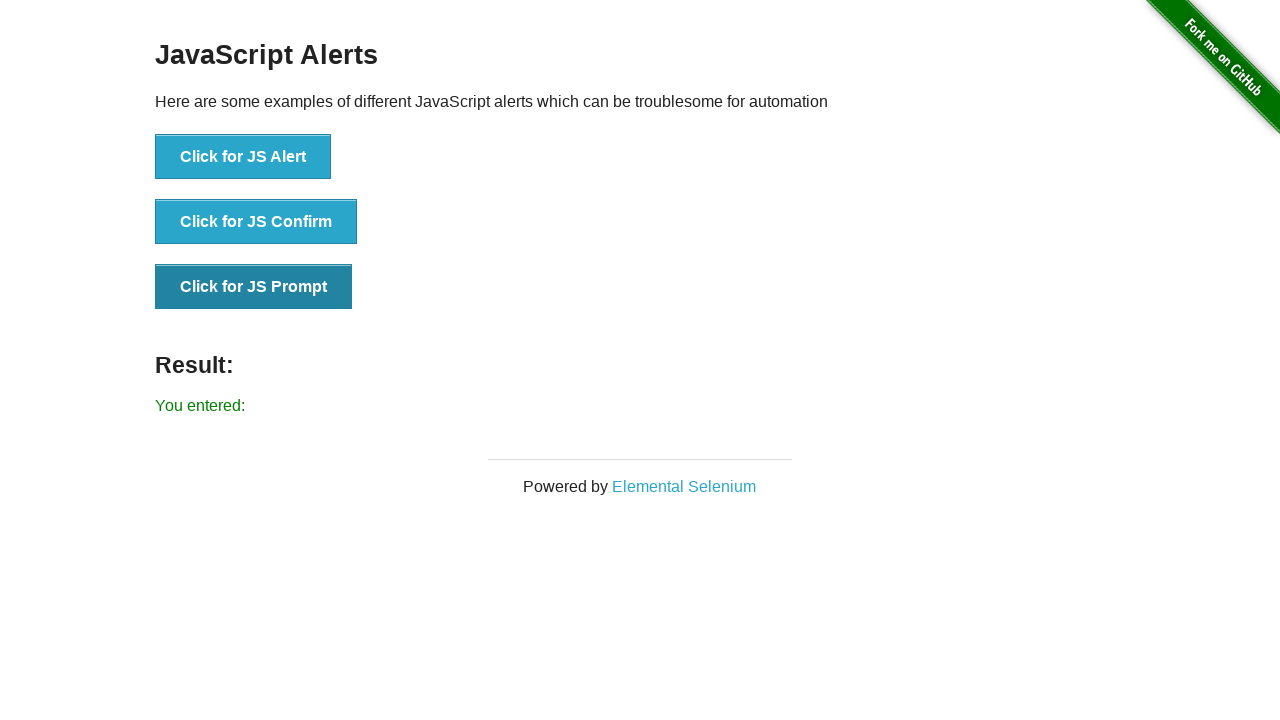